Navigates to Argos UK website homepage and verifies the page loads successfully

Starting URL: http://www.argos.co.uk/

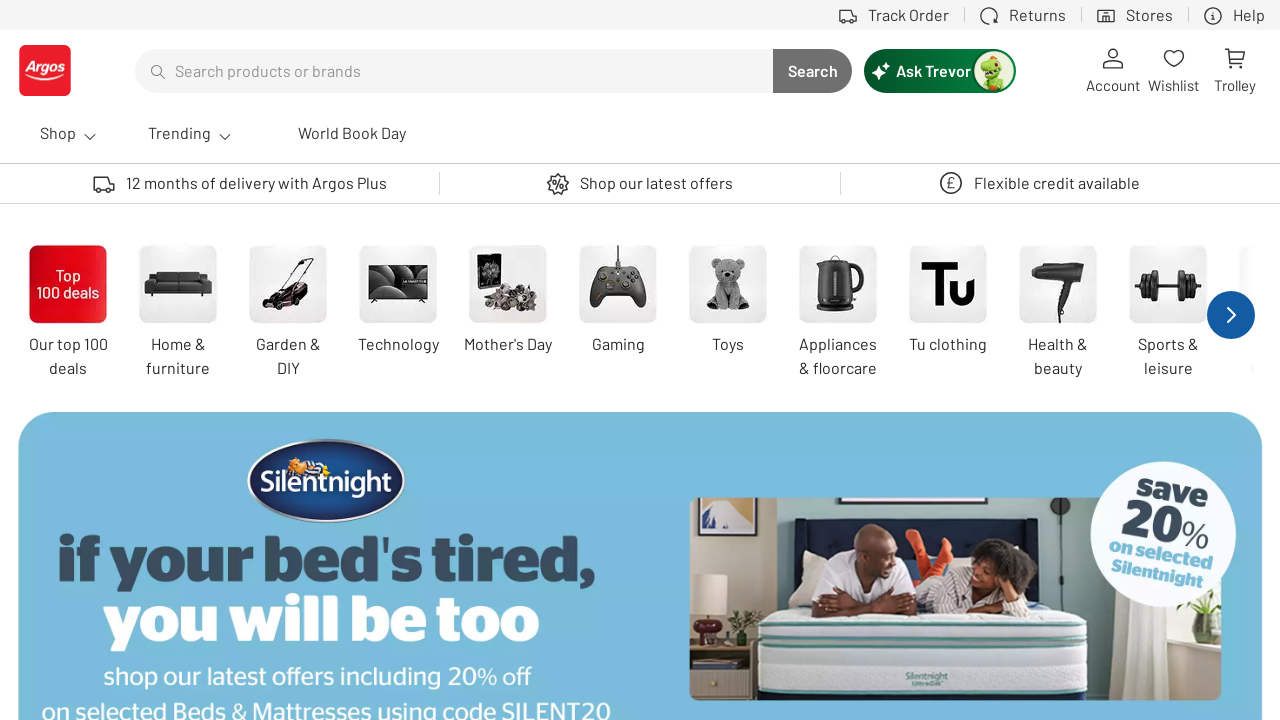

Navigated to Argos UK homepage
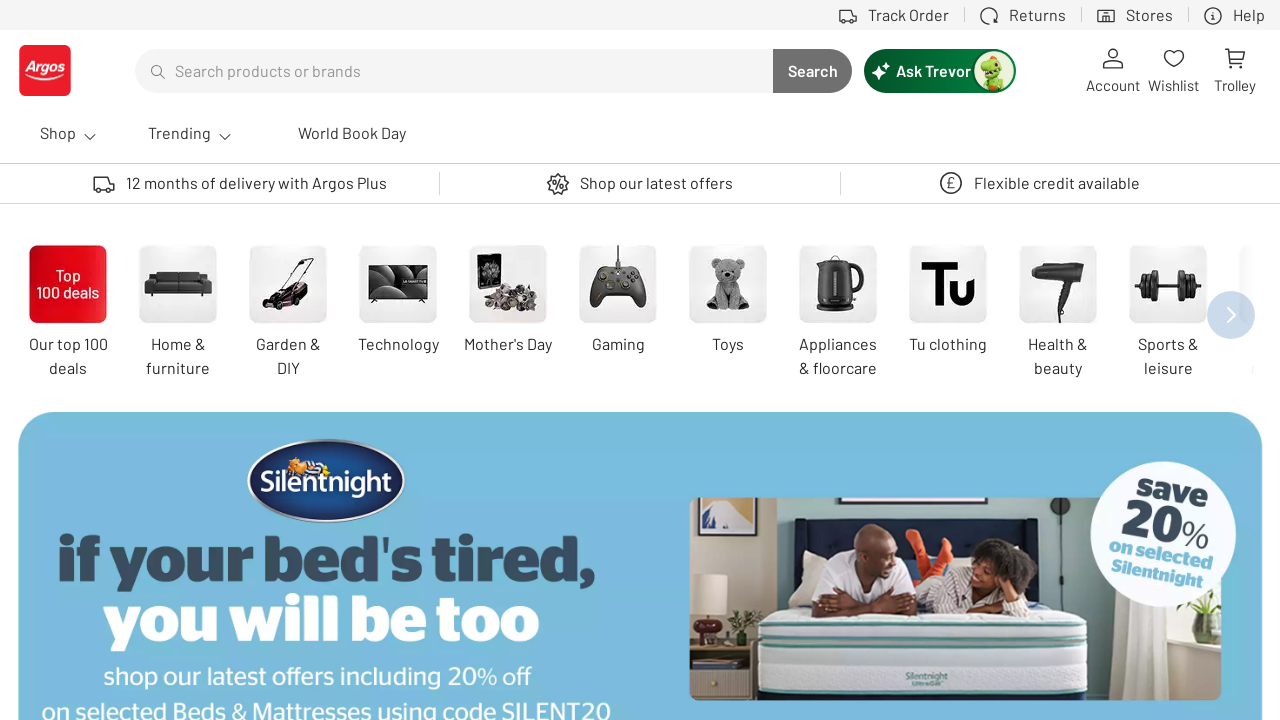

Page fully loaded (networkidle state reached)
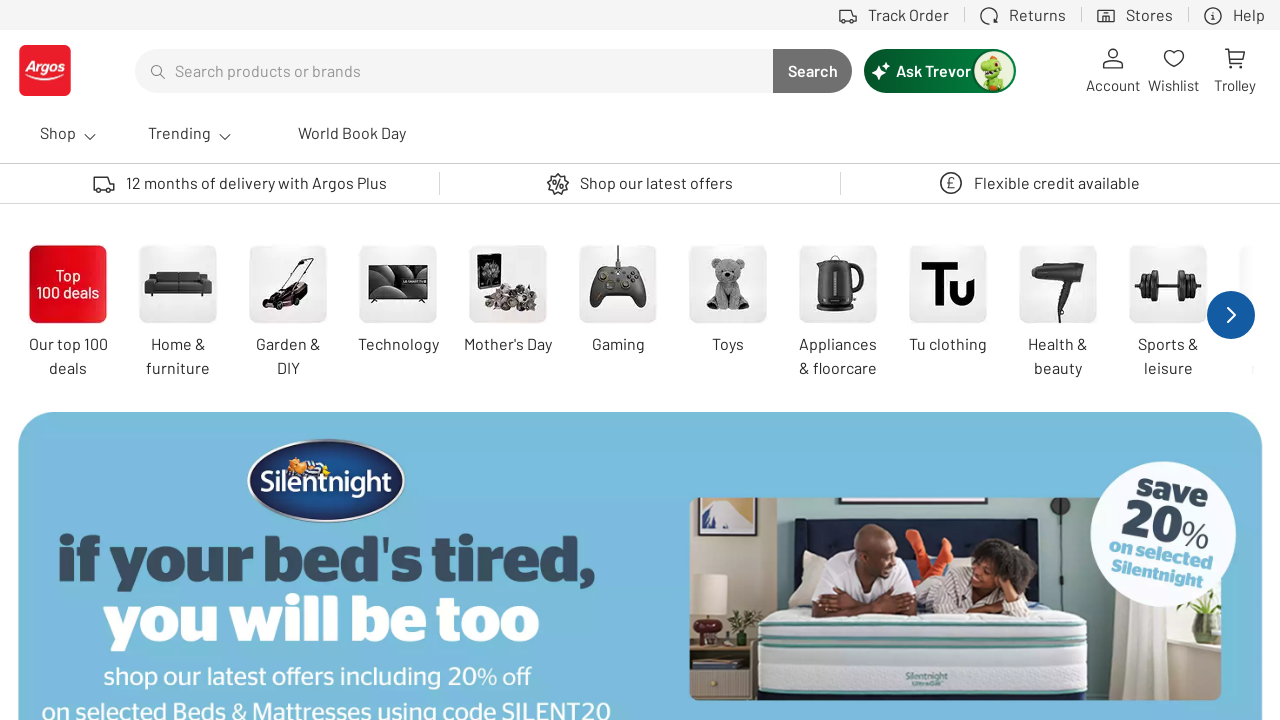

Search bar element found and verified - Argos UK homepage loaded successfully
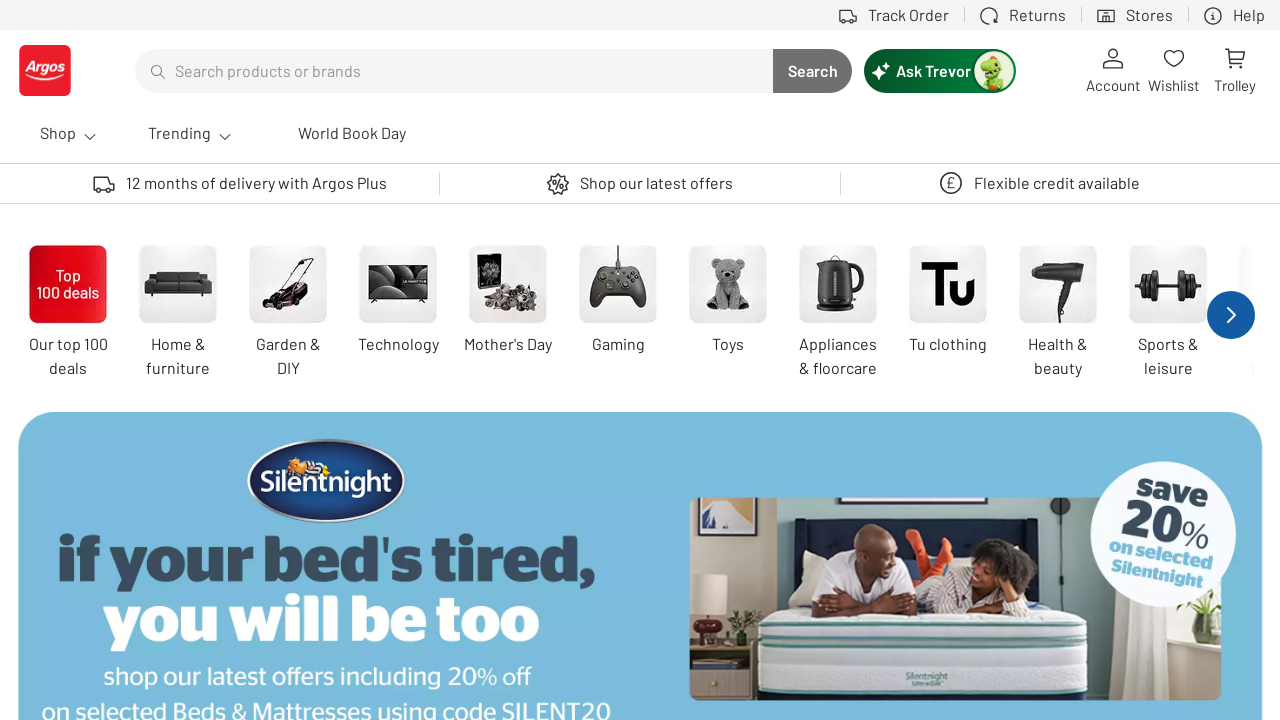

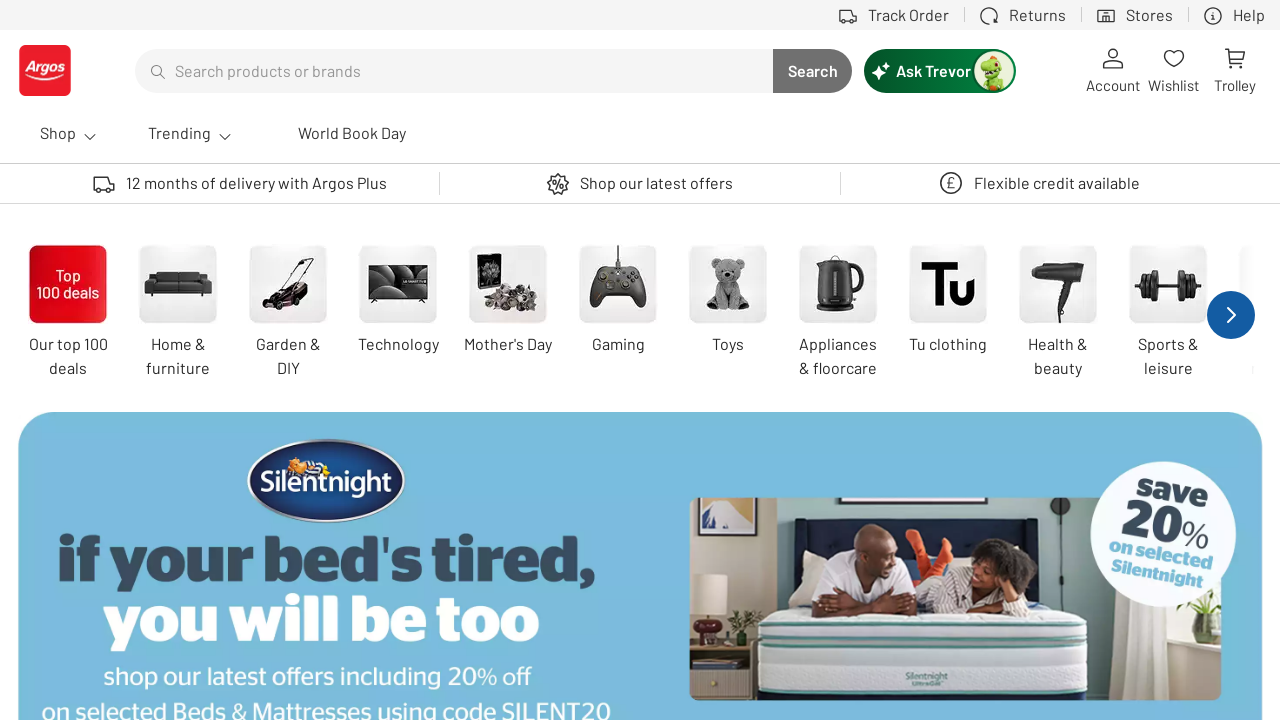